Tests JavaScript alert handling by clicking a button that triggers a timed alert after 5 seconds, then accepting the alert dialog.

Starting URL: https://demoqa.com/alerts

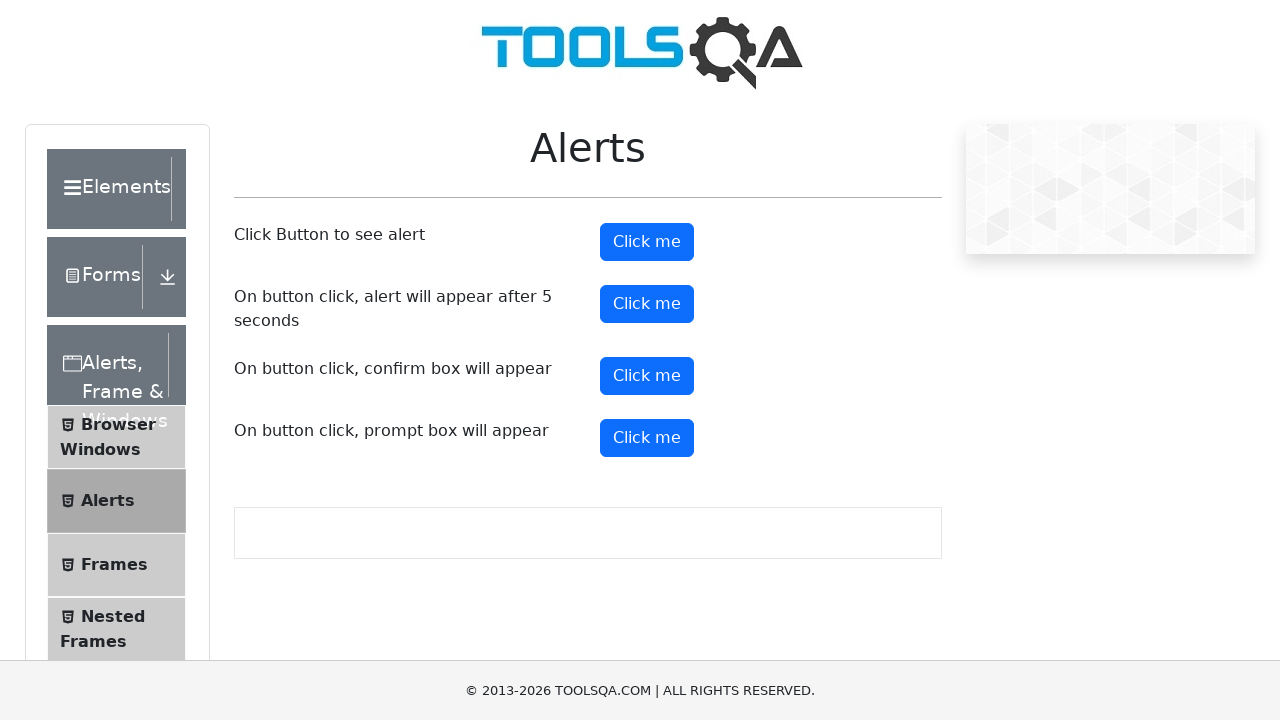

Set up dialog handler to capture and accept alerts
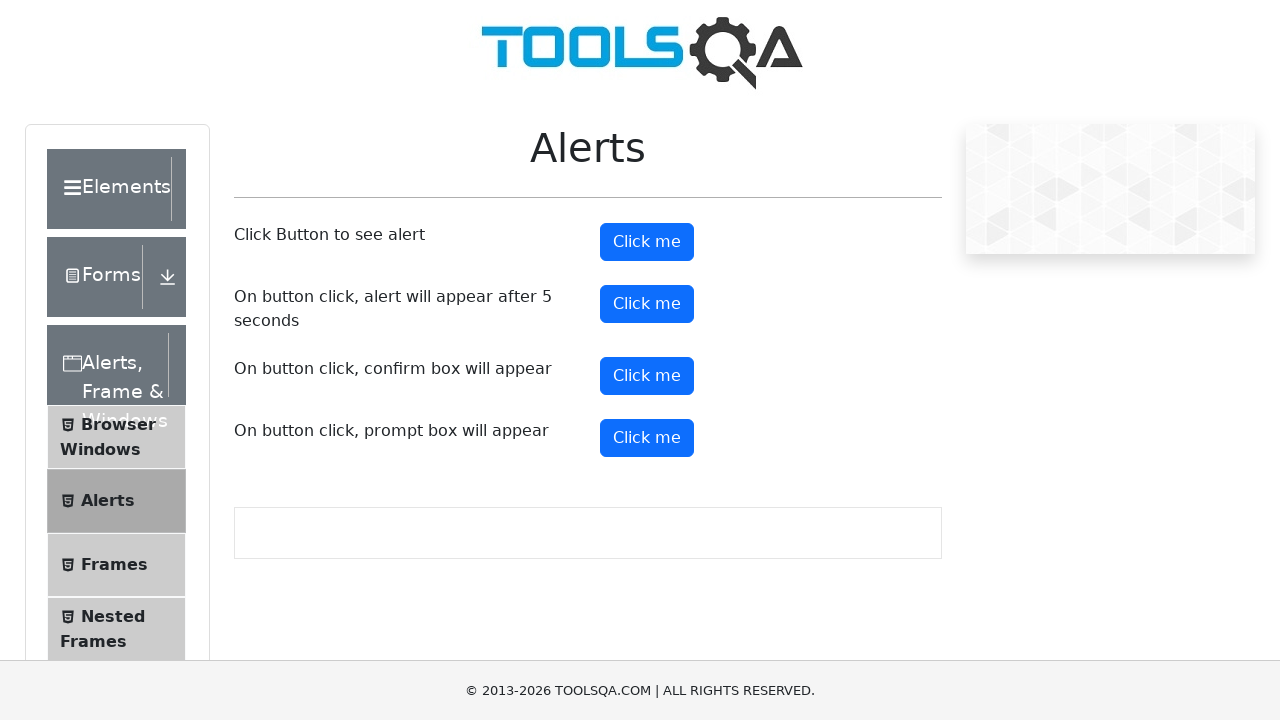

Clicked the timer alert button to trigger timed alert at (647, 304) on #timerAlertButton
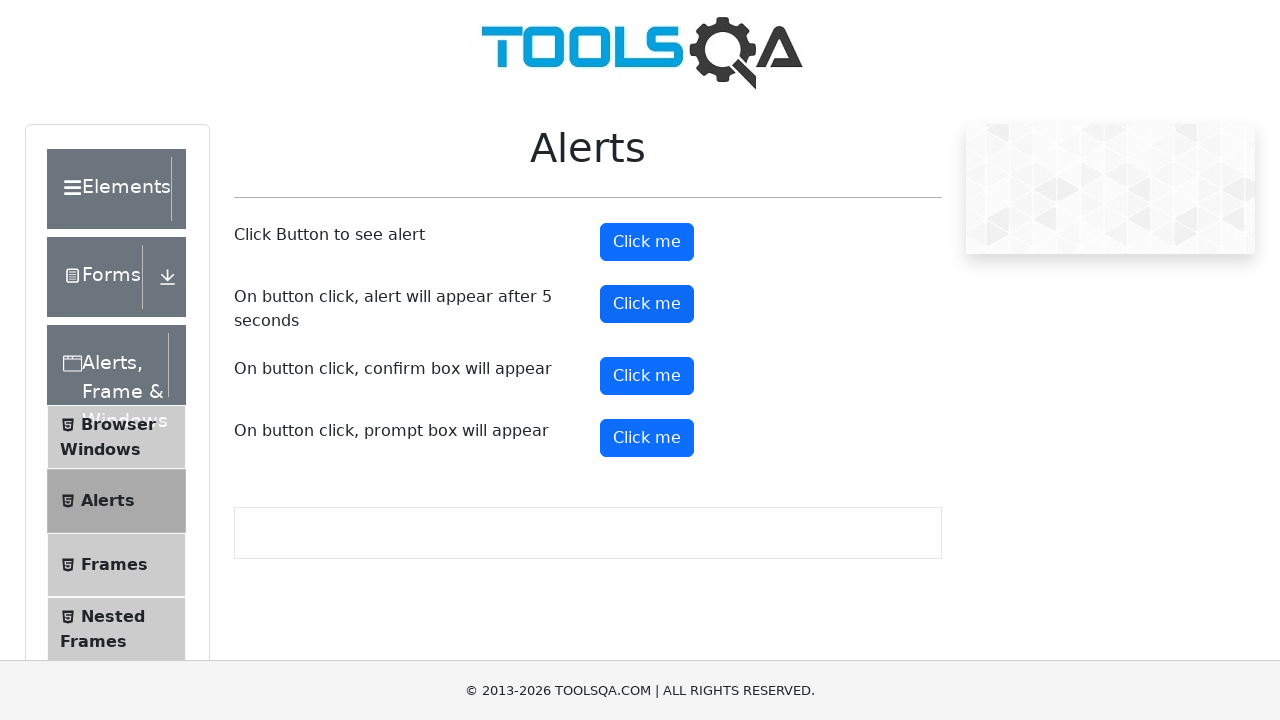

Waited 6 seconds for alert to trigger and be handled
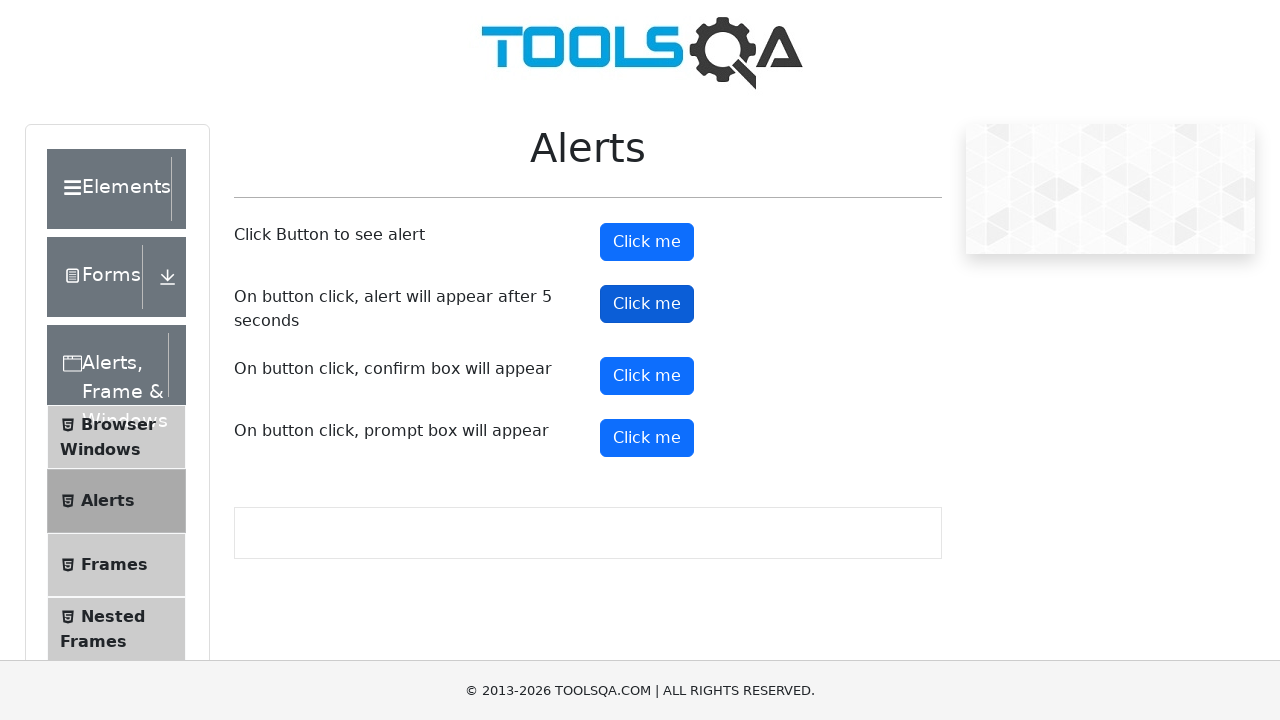

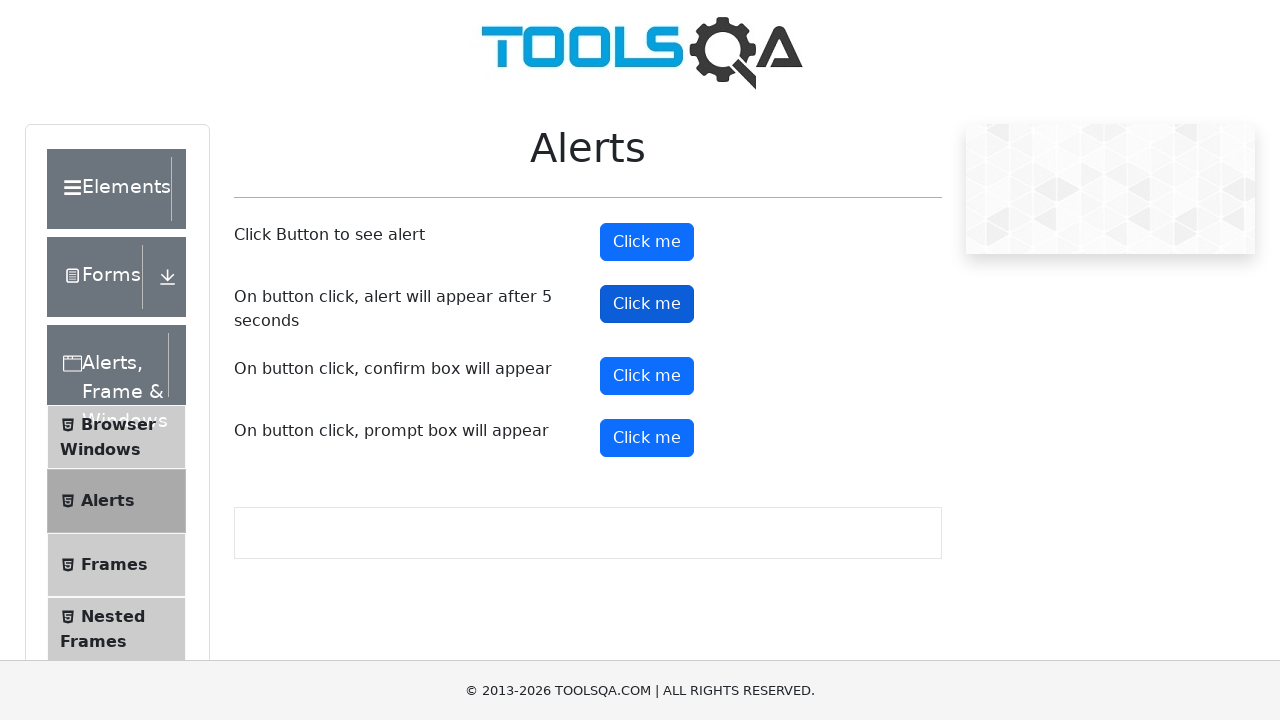